Tests form interaction using XPATH selectors with various attribute-based selections

Starting URL: https://formy-project.herokuapp.com/form

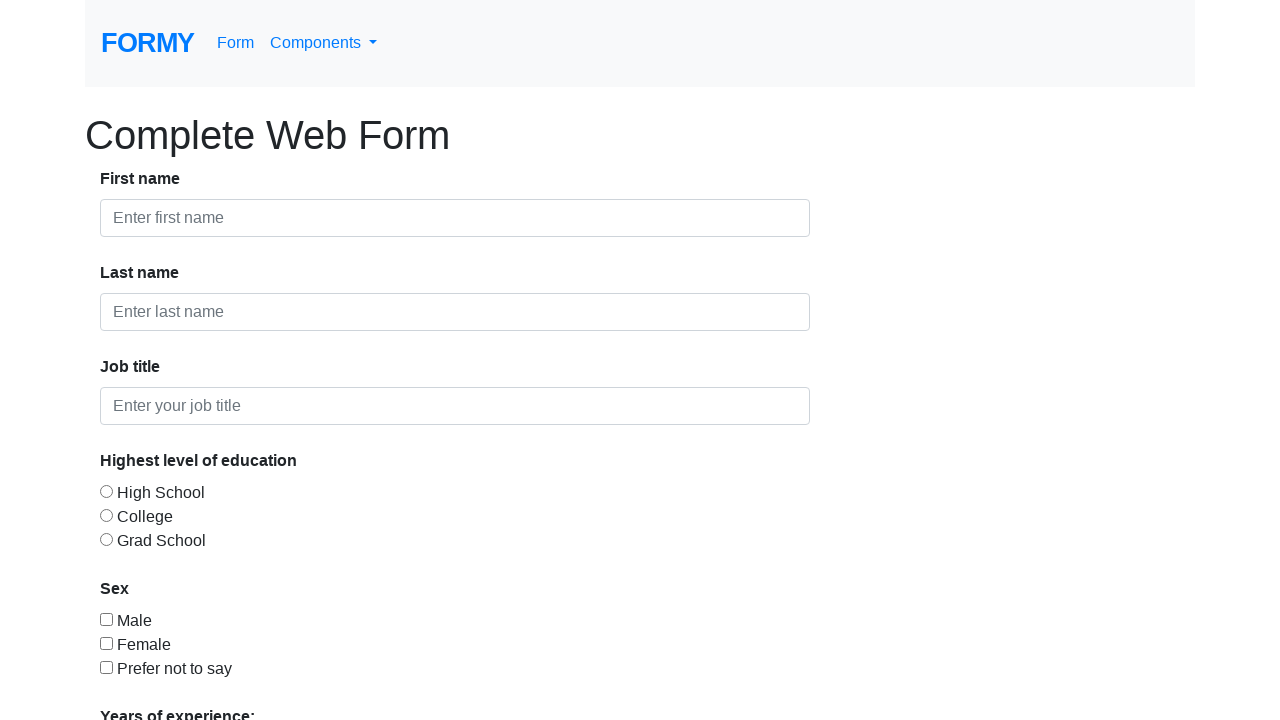

Filled first name field with 'Georgian' using XPATH with ID selector on //input[@id="first-name"]
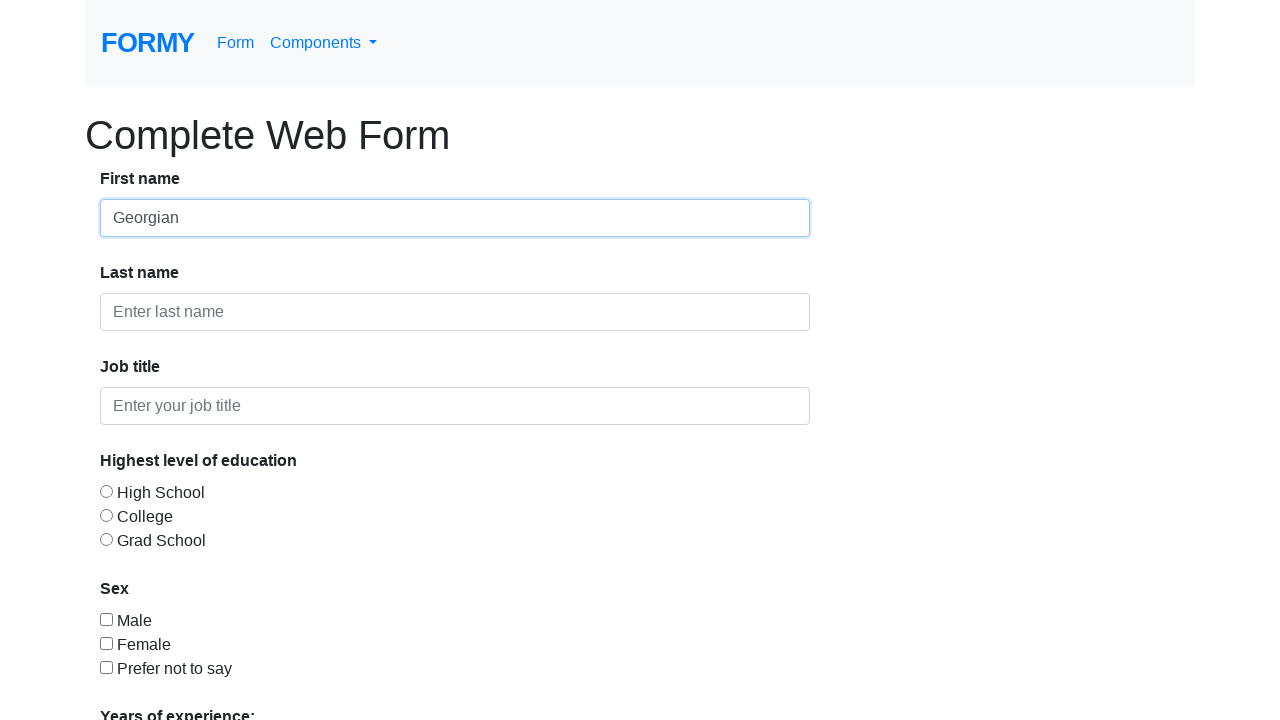

Filled last name field with 'Popa' using XPATH with ID selector on //input[@id="last-name"]
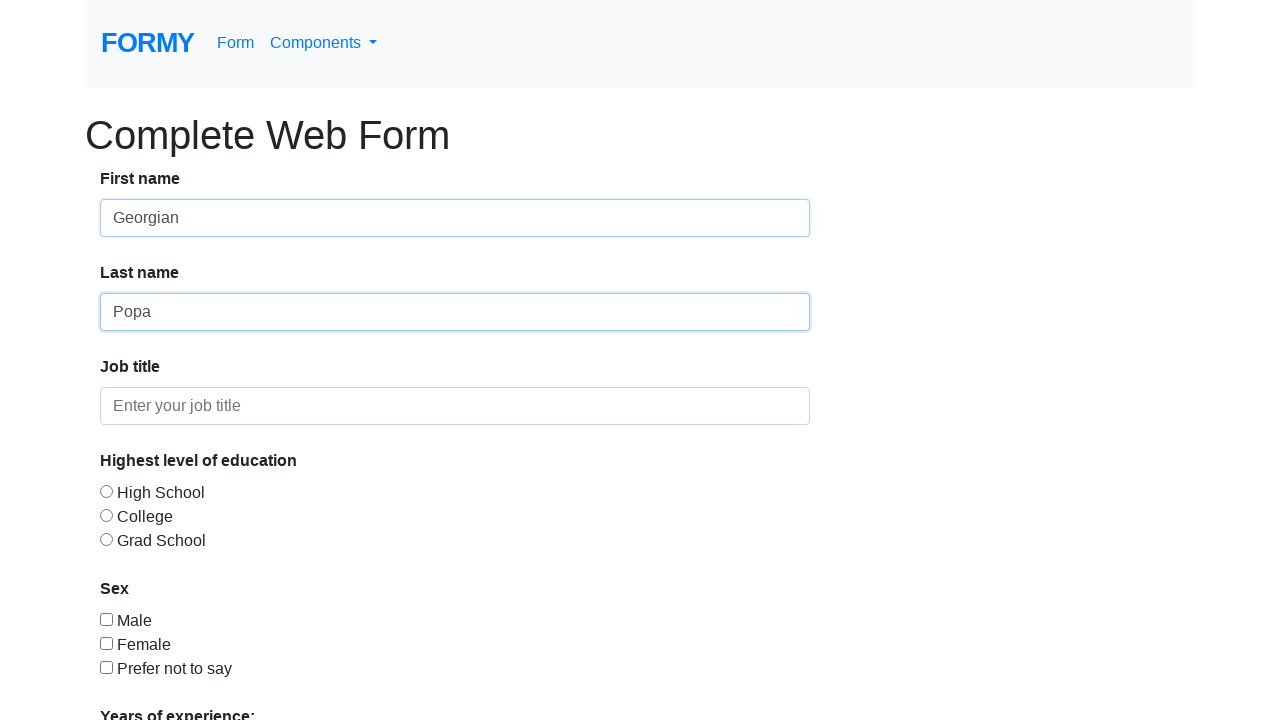

Filled job title field with 'QA' using XPATH with ID selector on //input[@id="job-title"]
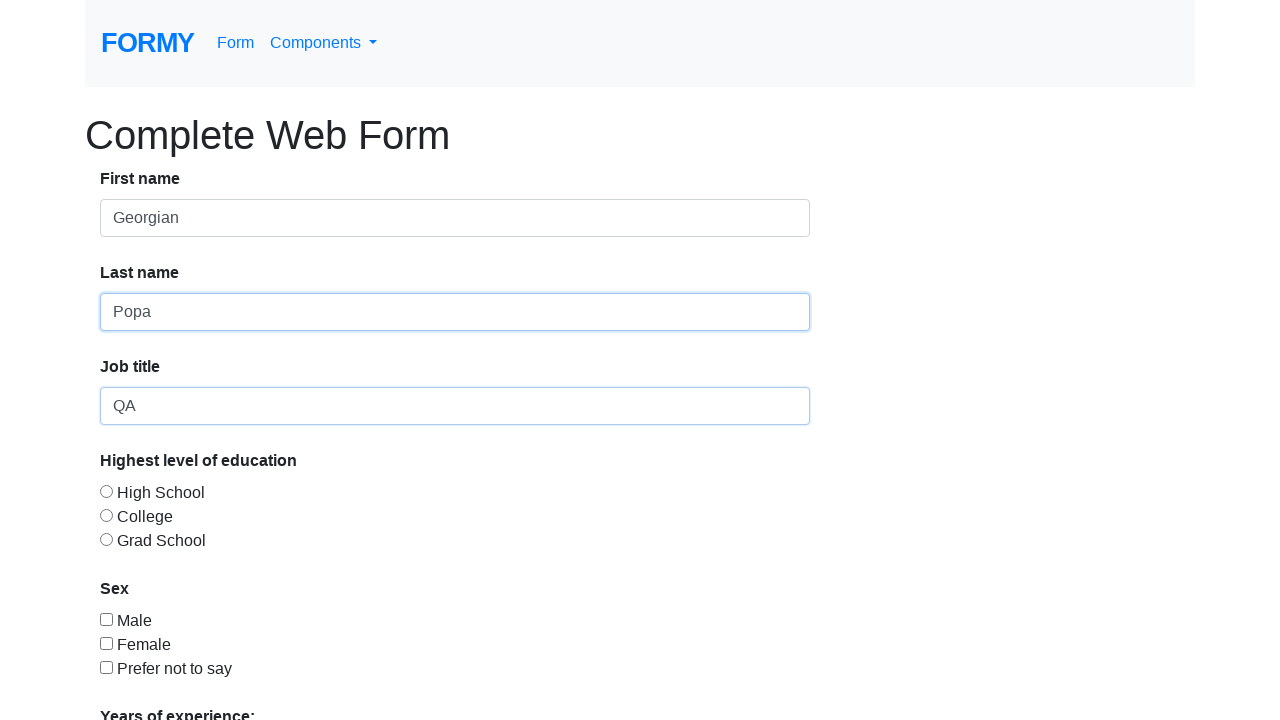

Filled first name field with 'Geo' using wildcard XPATH selector on //*[@id="first-name"]
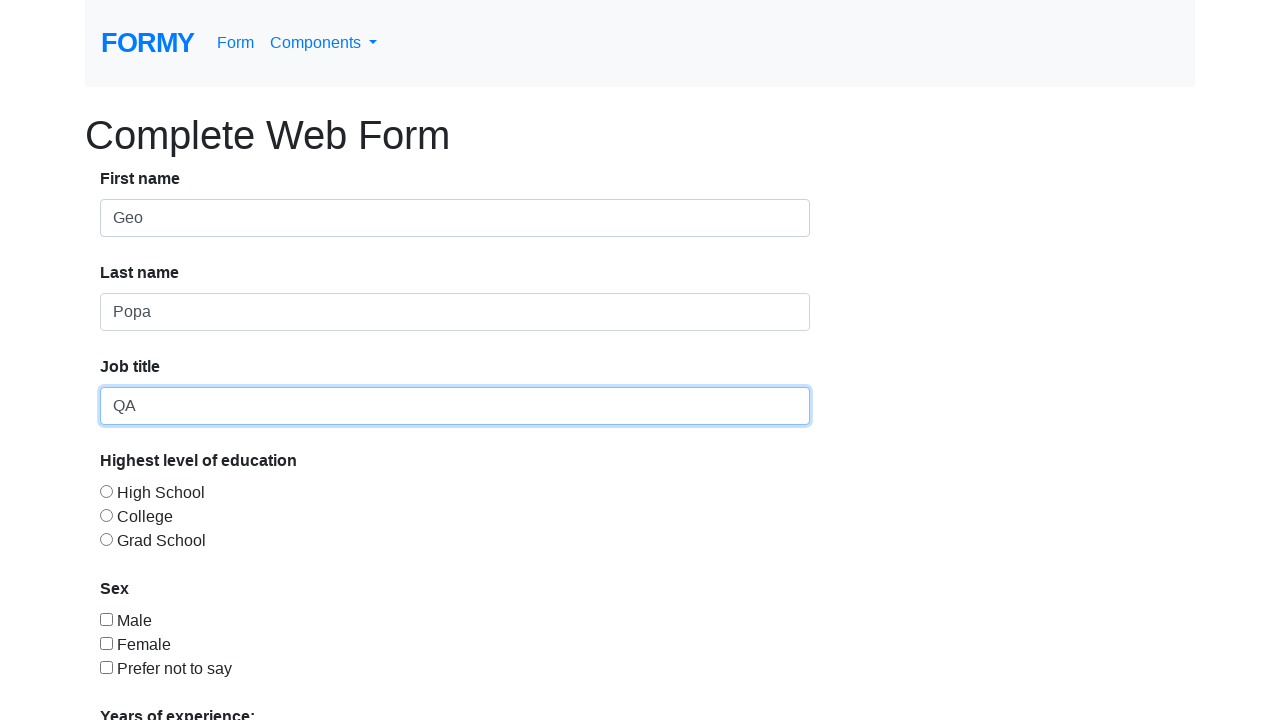

Filled first form-control input with 'Geo' using indexed XPATH selector on (//input[@class="form-control"])[1]
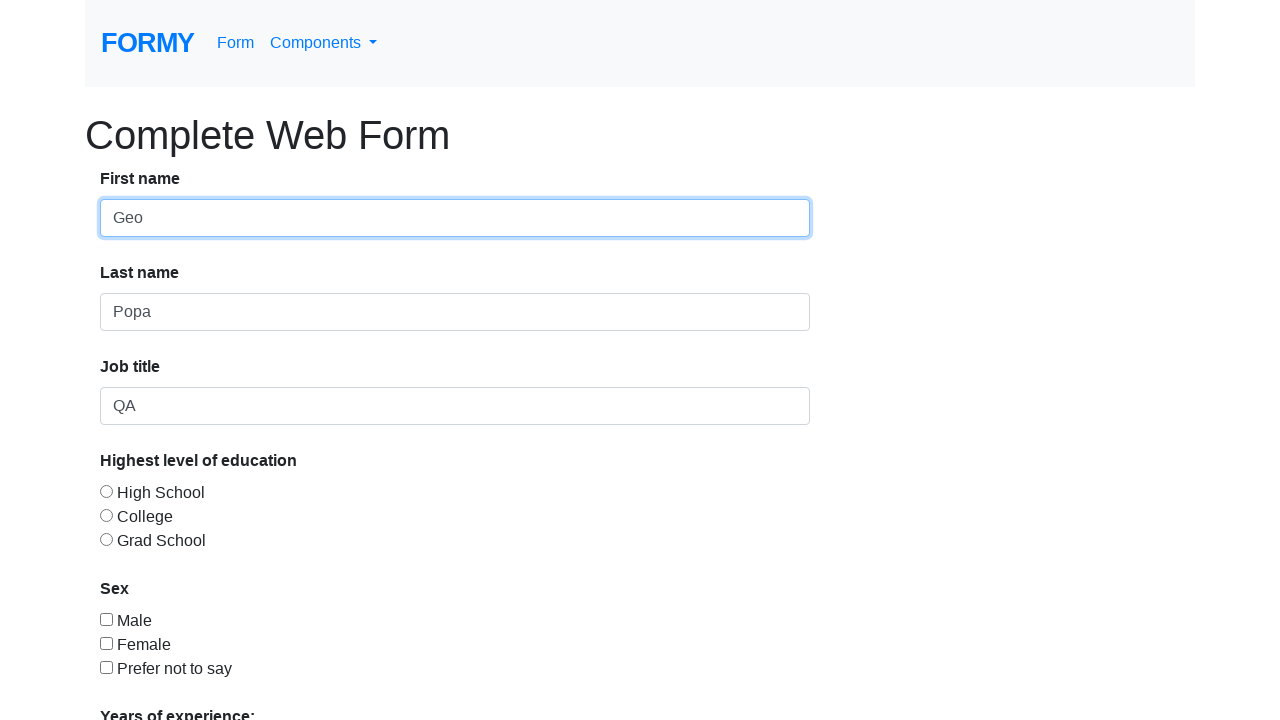

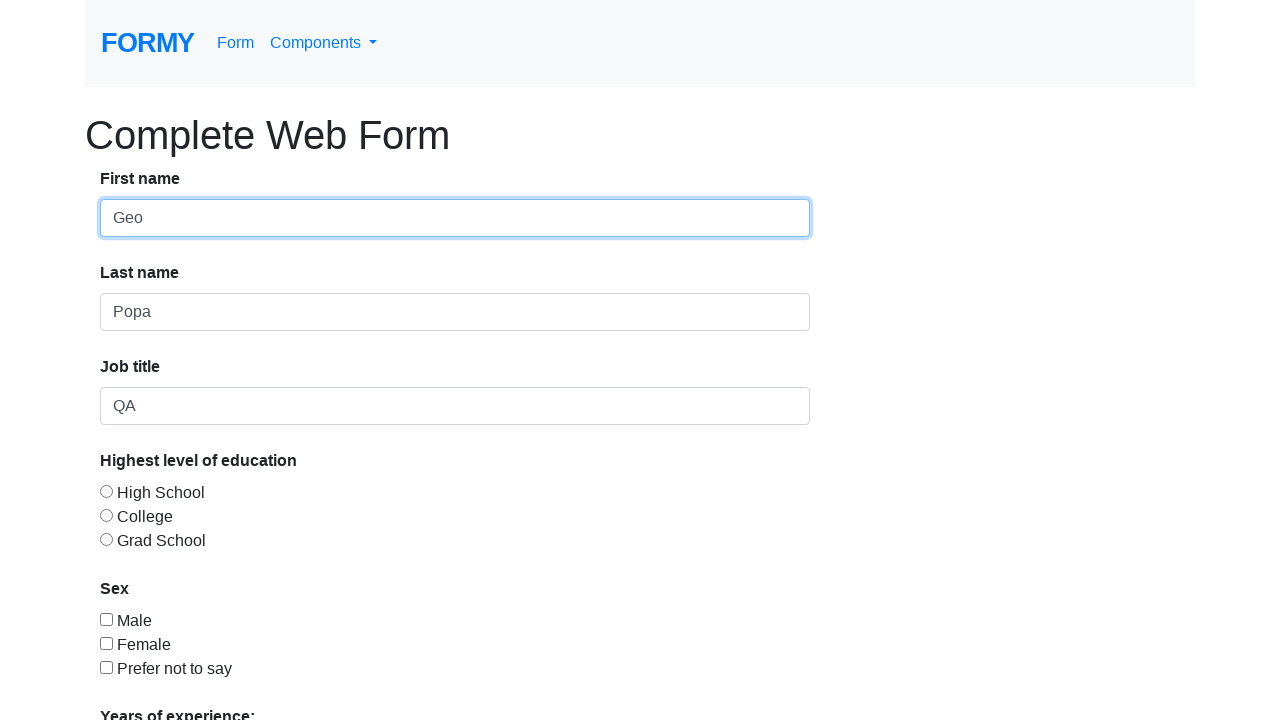